Tests dynamic loading functionality by clicking the Start button and verifying that "Hello World!" text appears on the page after loading completes.

Starting URL: https://the-internet.herokuapp.com/dynamic_loading/1

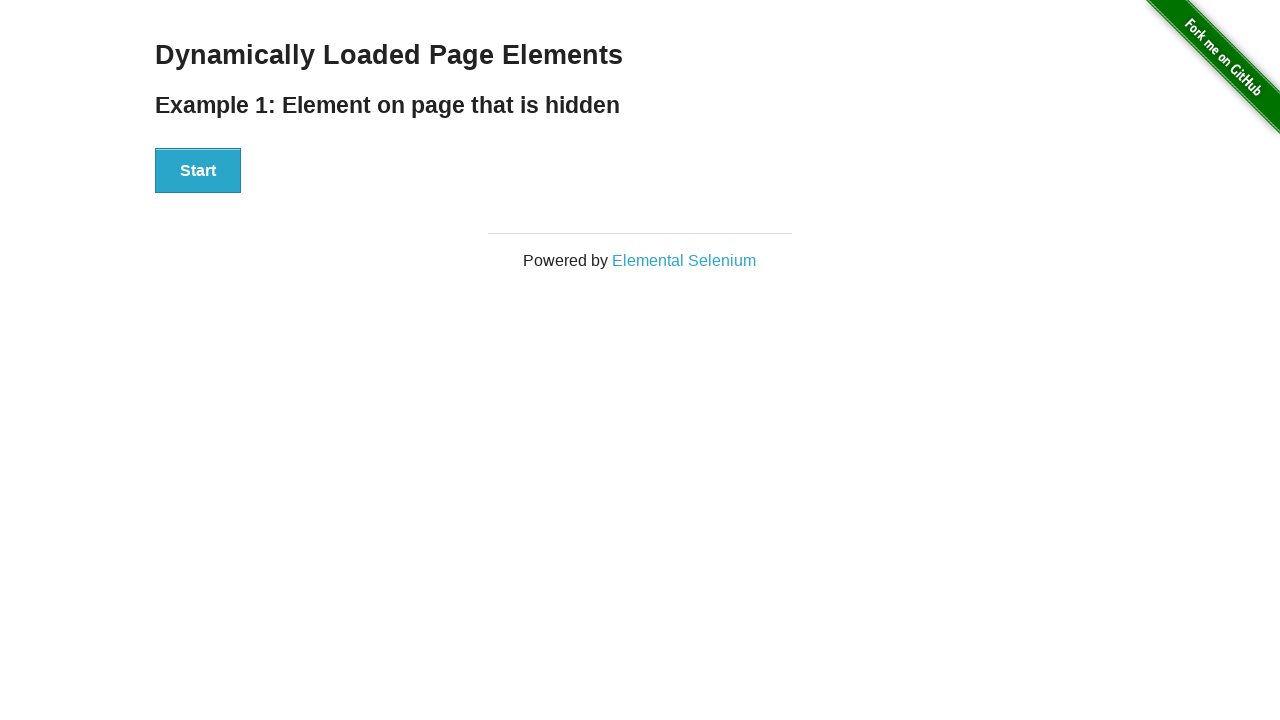

Clicked the Start button to initiate dynamic loading at (198, 171) on xpath=//div[@id='start']/button
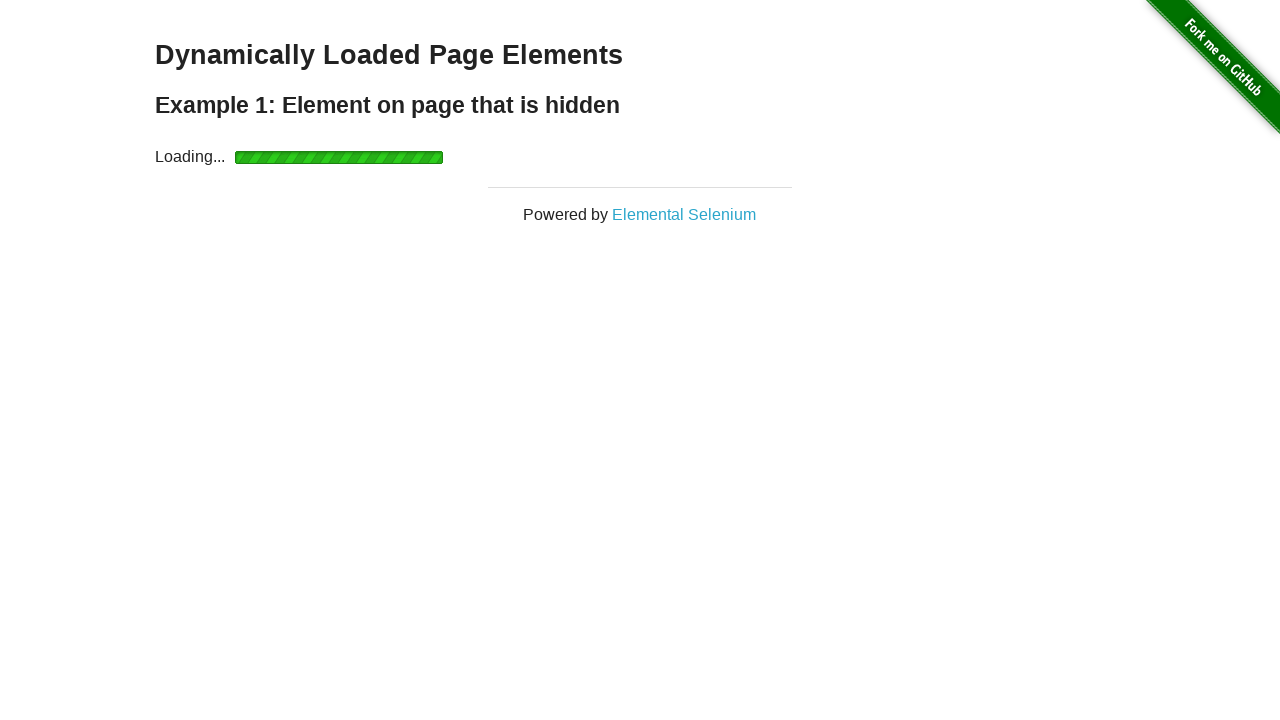

Waited for the 'Hello World!' text to appear after dynamic loading completed
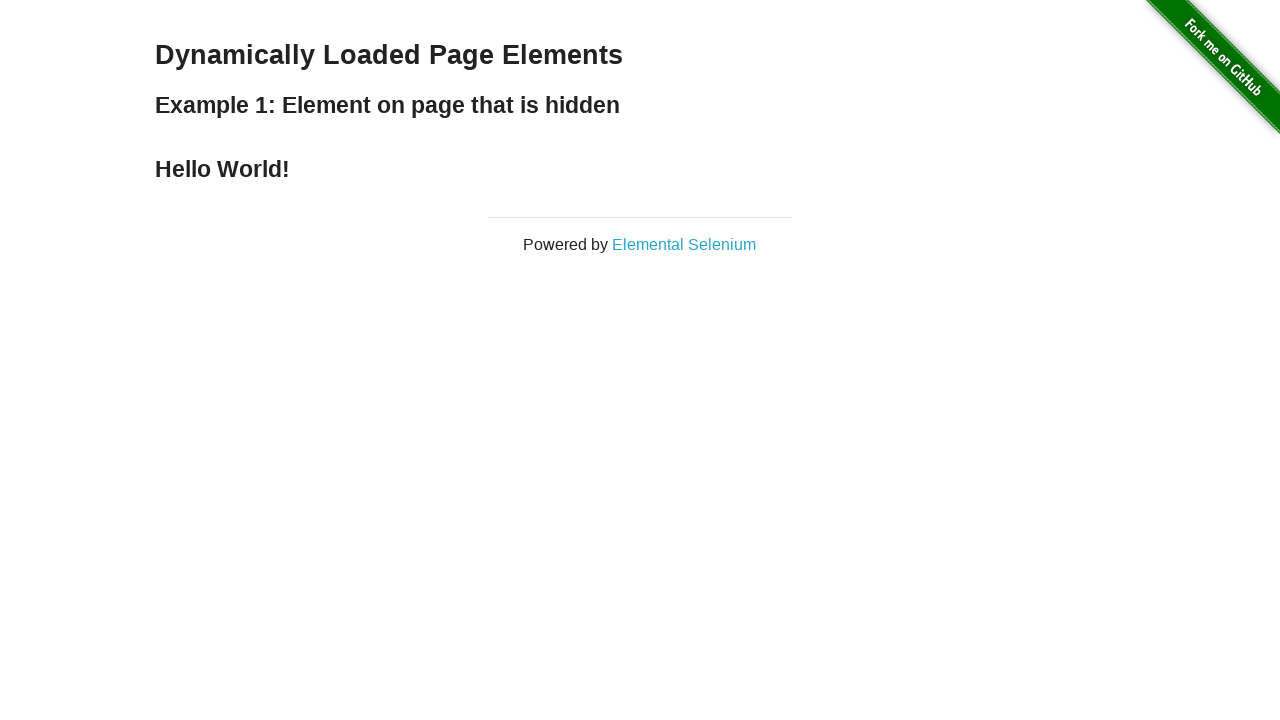

Verified that 'Hello World!' text is displayed on the page
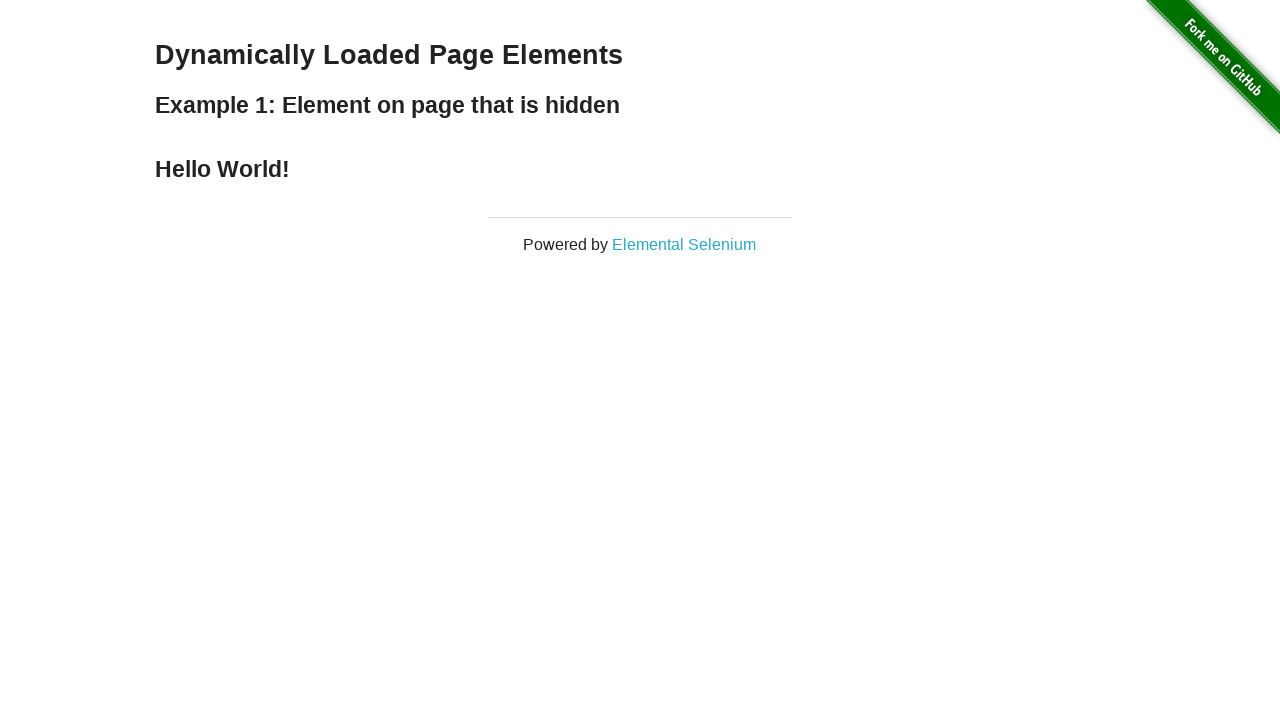

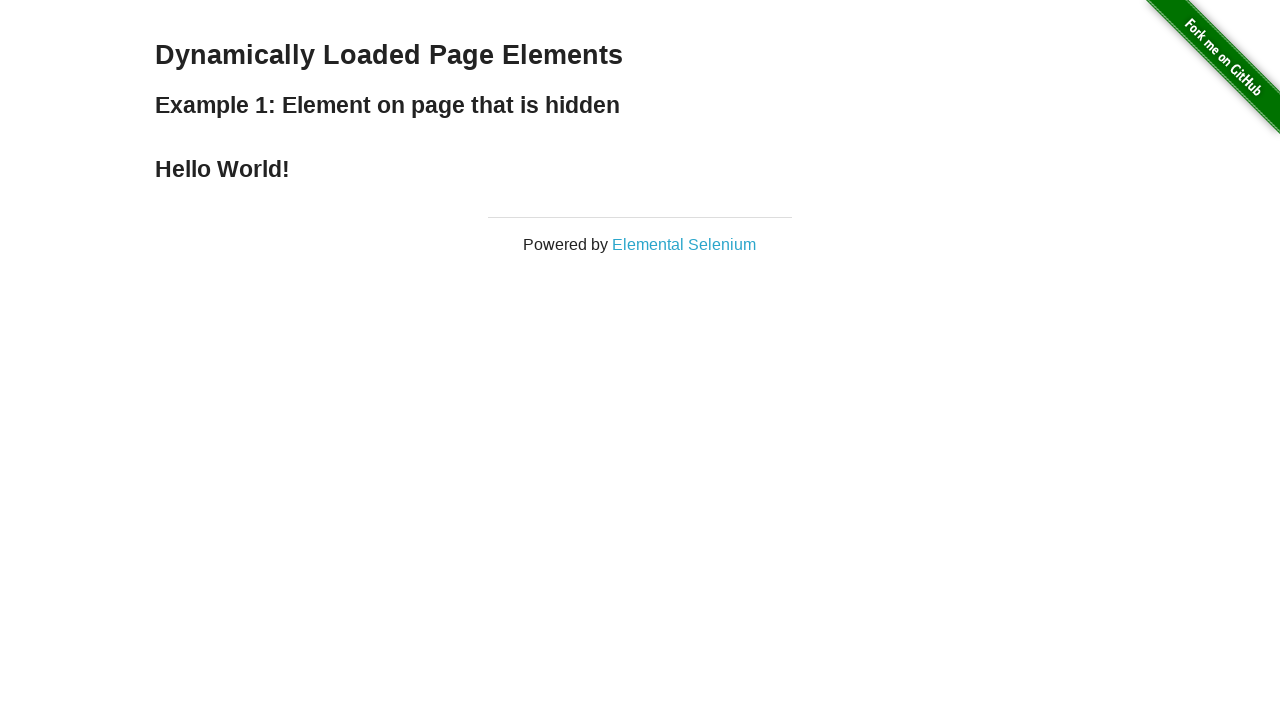